Navigates to SpiceJet website and verifies the page title

Starting URL: https://www.spicejet.com/

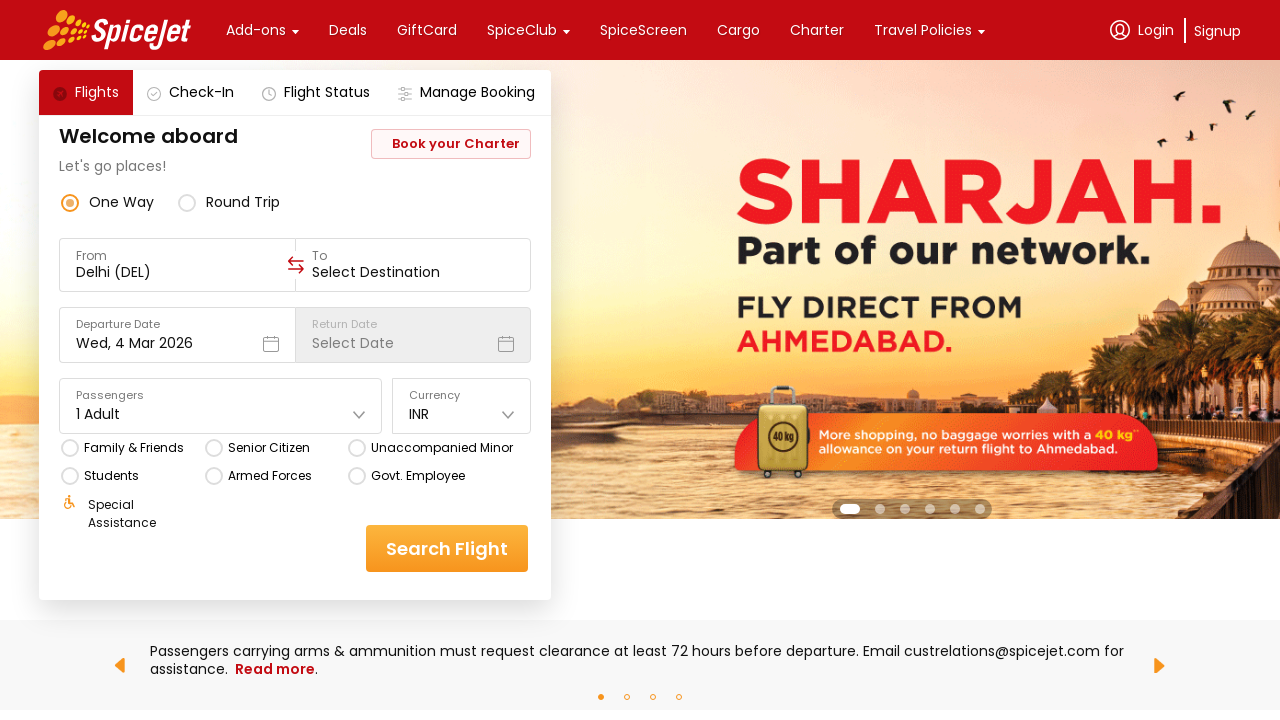

Navigated to SpiceJet website
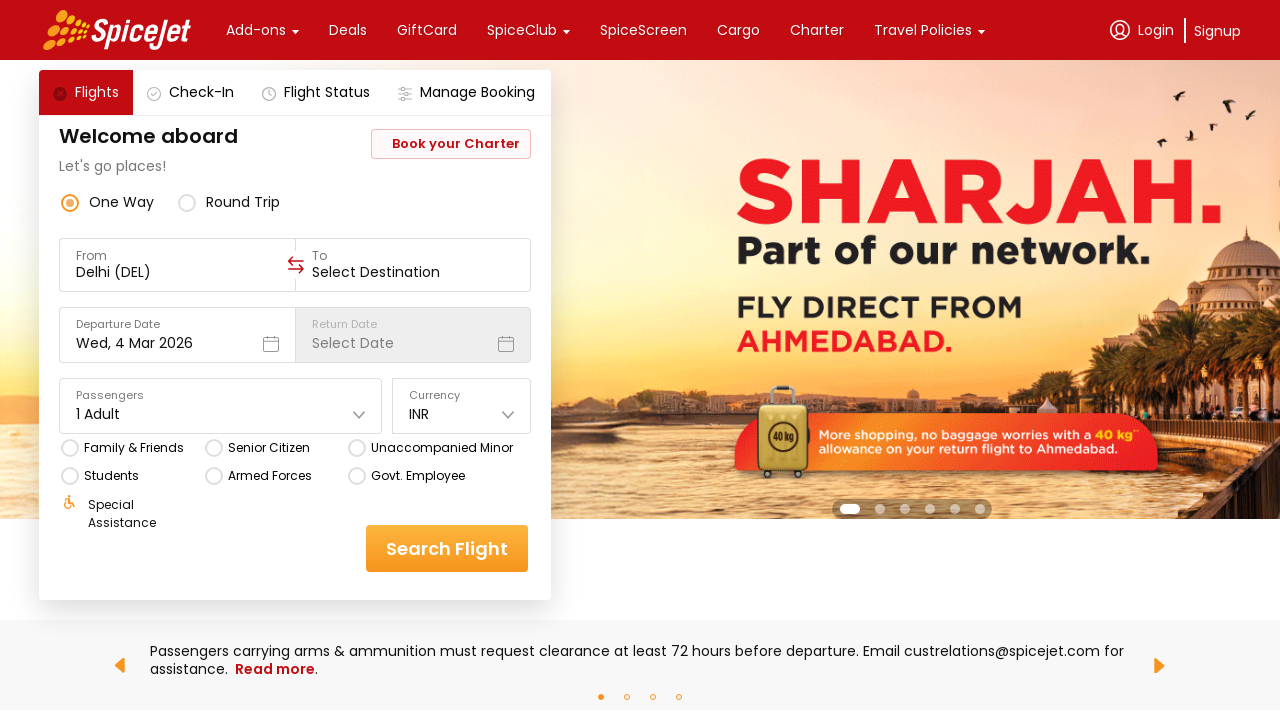

Retrieved page title
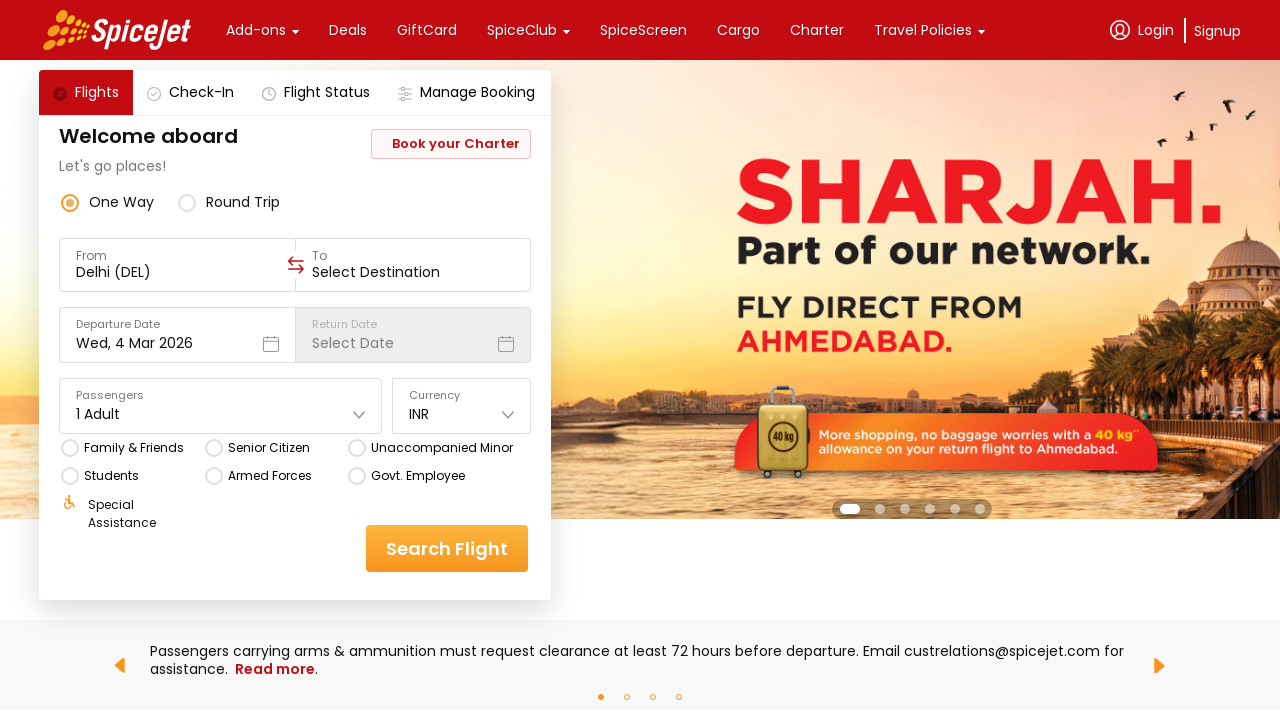

Verified page title matches expected value
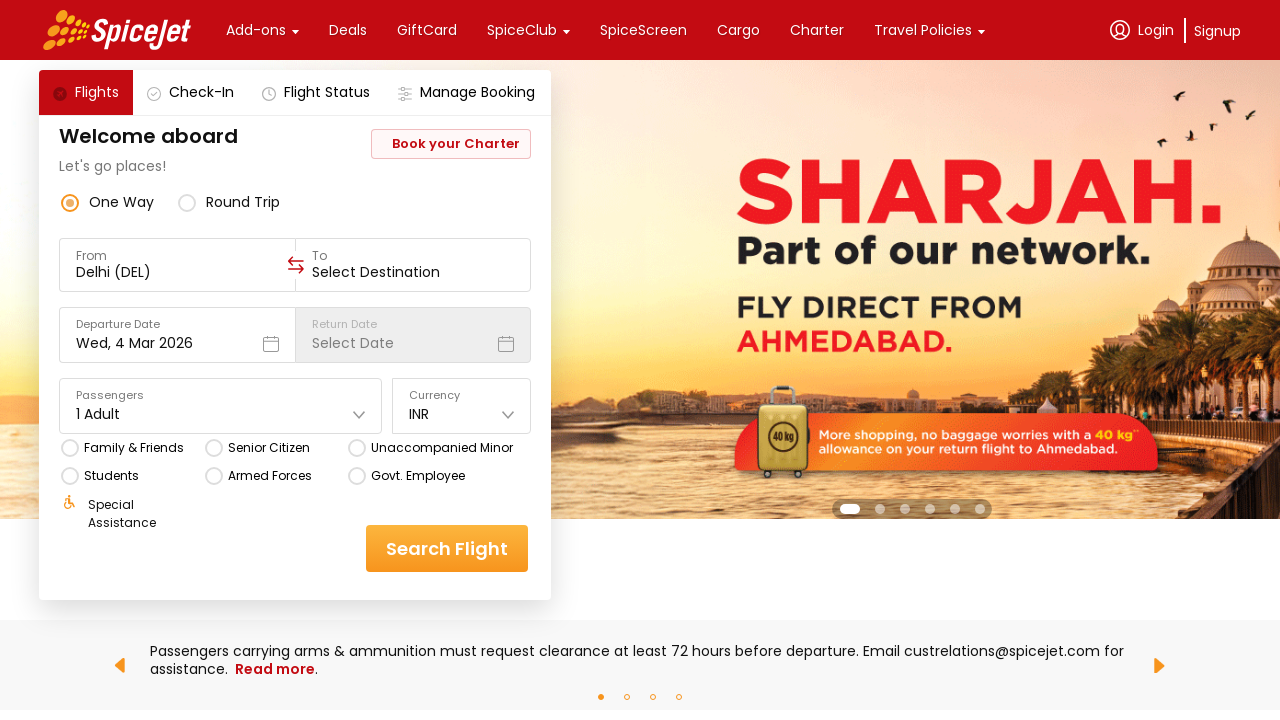

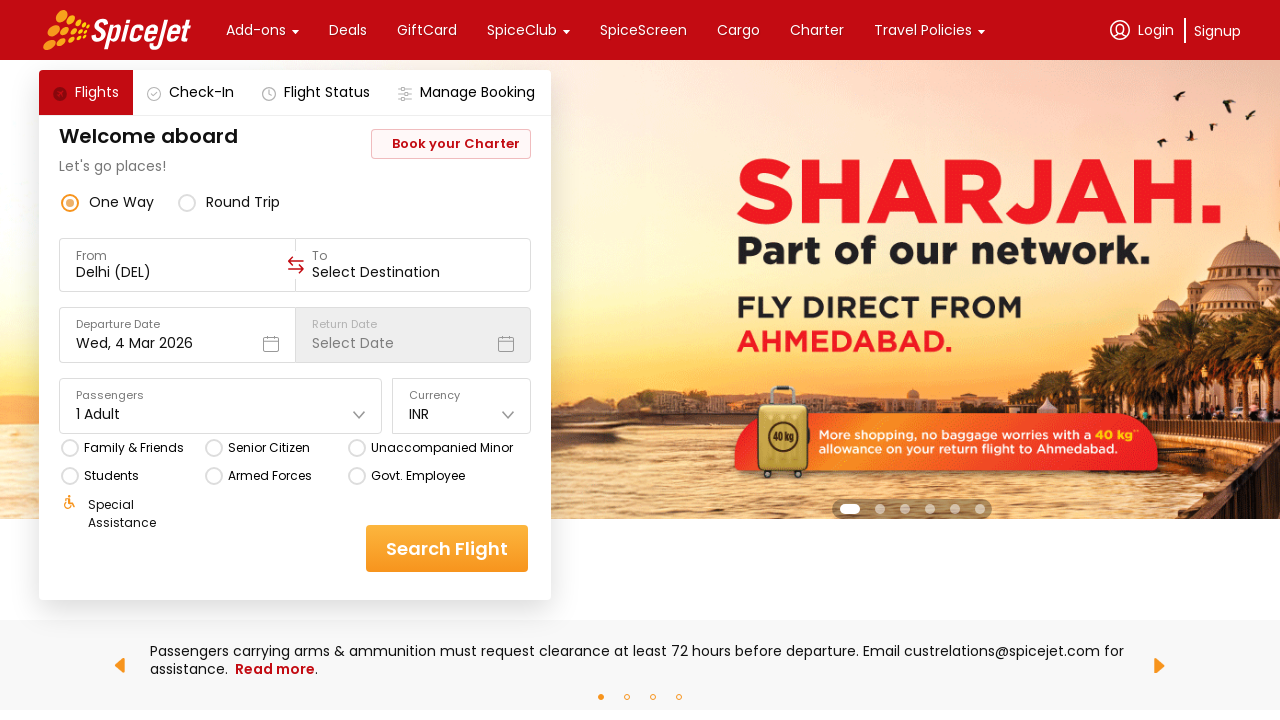